Tests triggering a confirmation dialog and dismissing it (clicking Cancel) after verifying the message

Starting URL: https://kitchen.applitools.com/ingredients/alert

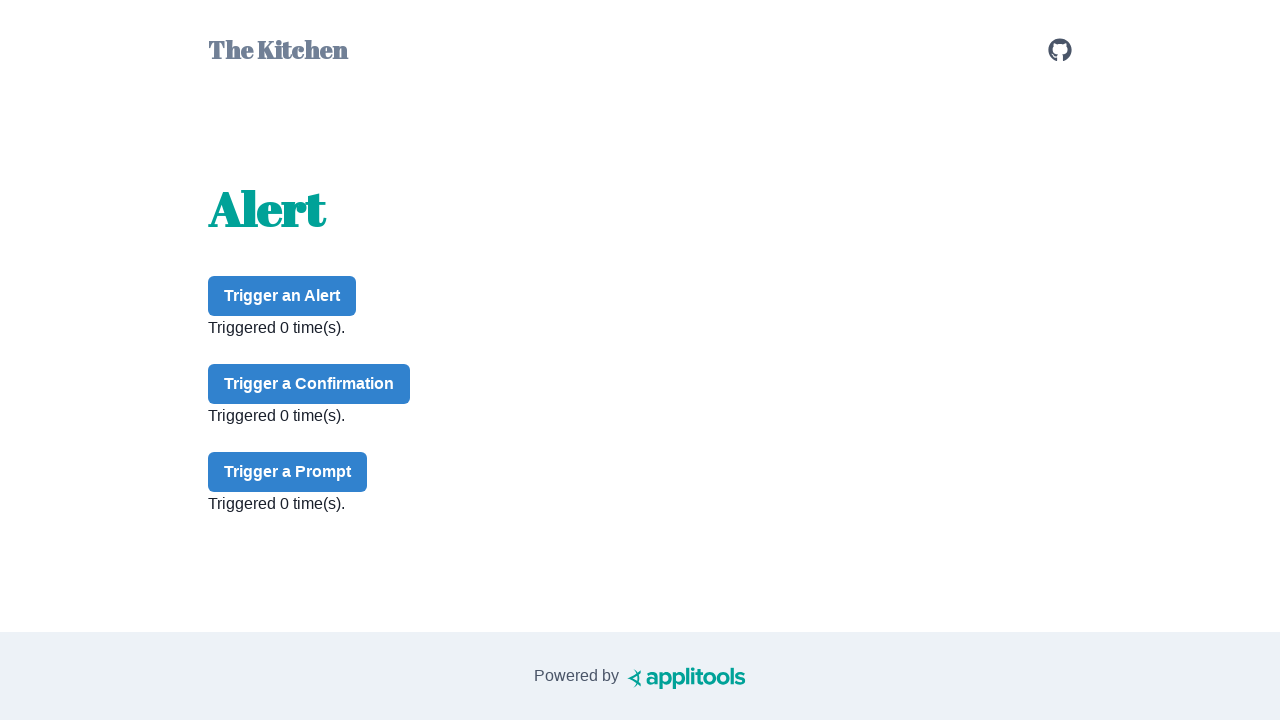

Set up dialog handler to dismiss confirmation
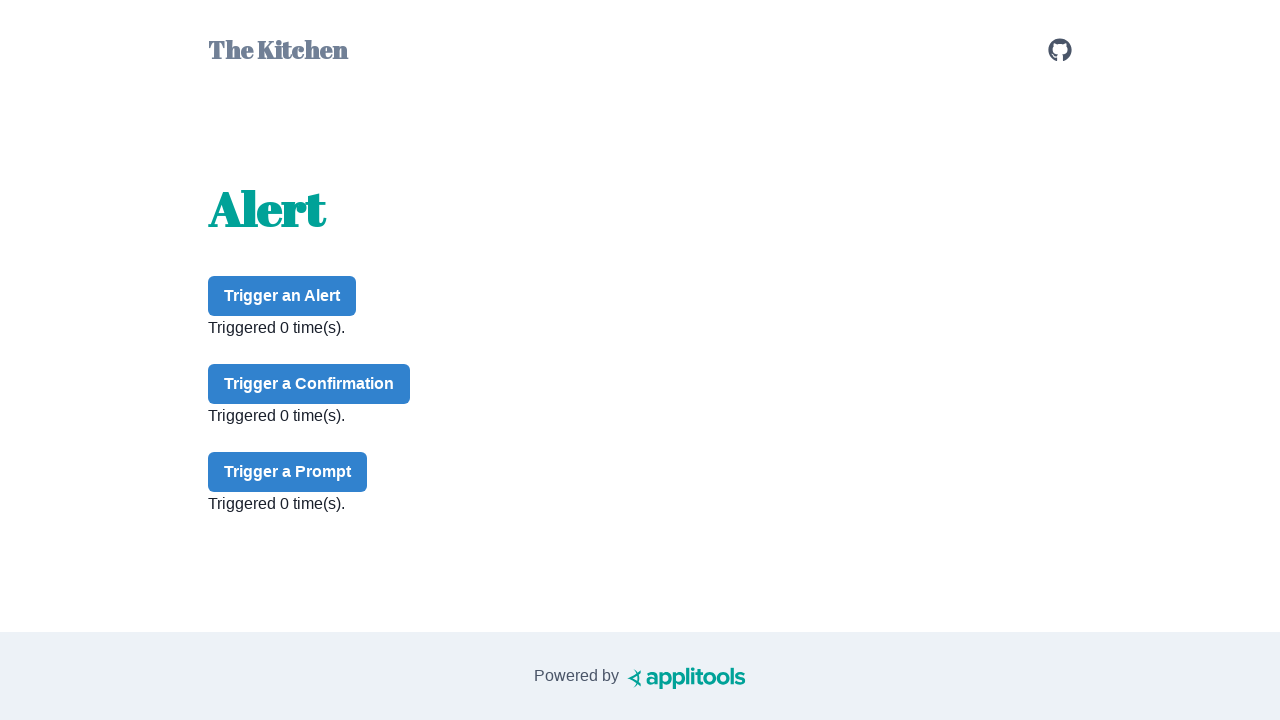

Clicked confirm button to trigger confirmation dialog at (309, 384) on #confirm-button
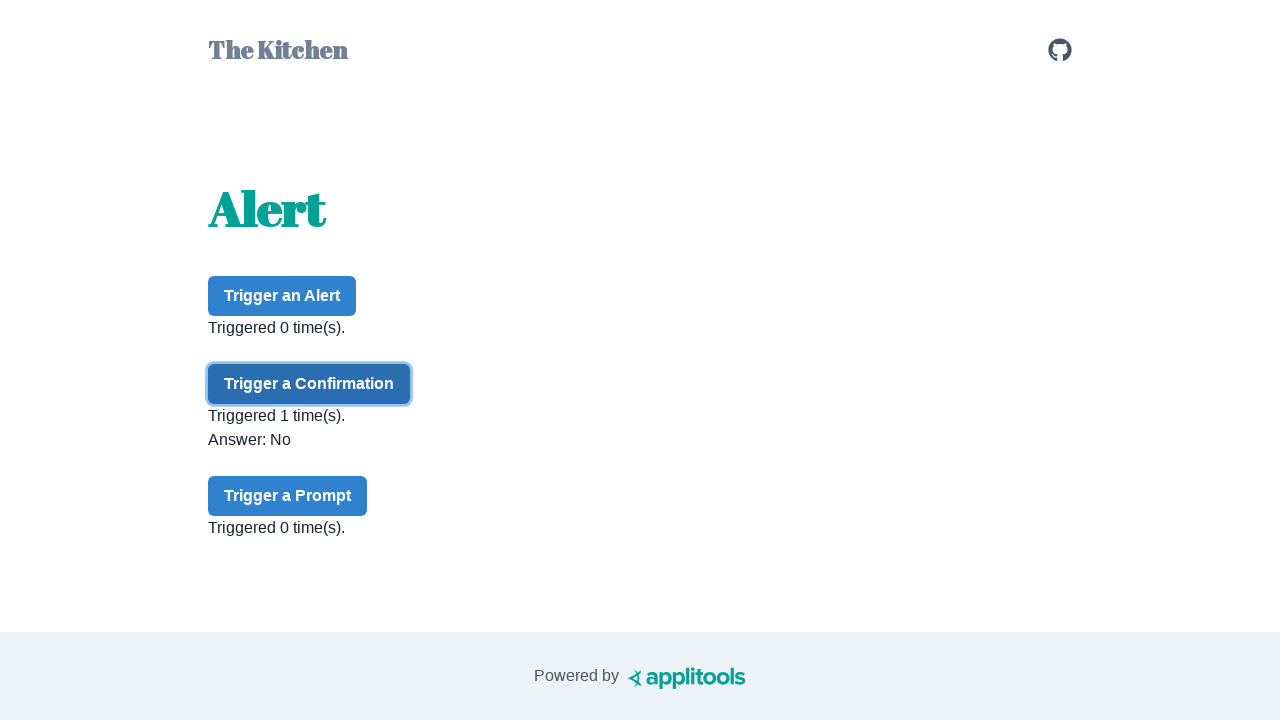

Waited 500ms for dialog handler to complete
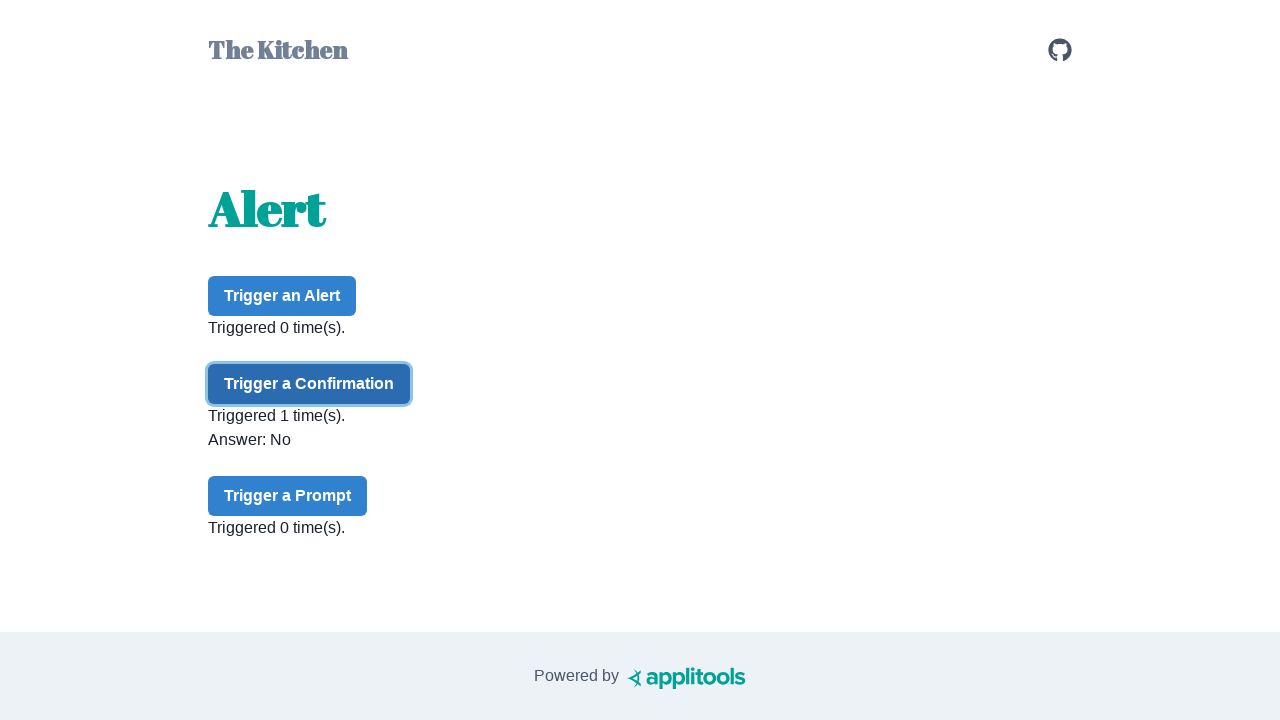

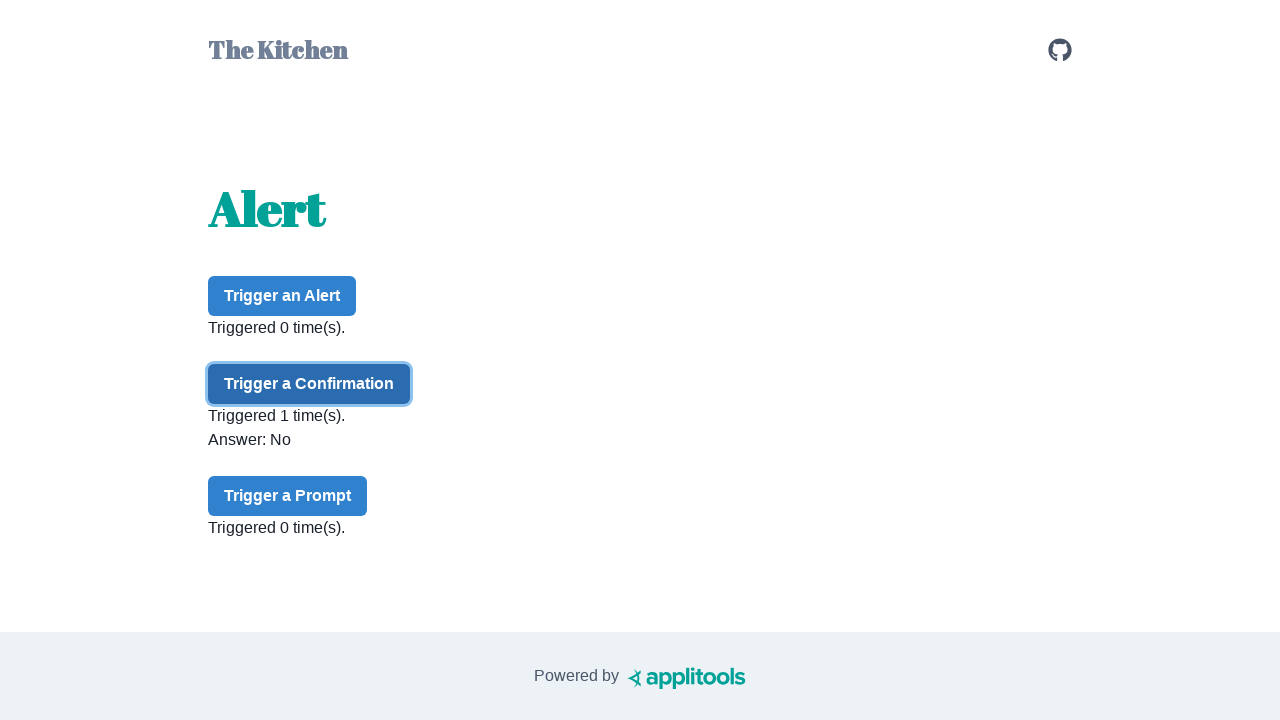